Navigates to the W3Schools HTML tutorial page and clicks on a blue-styled link element

Starting URL: https://www.w3schools.com/html/default.asp

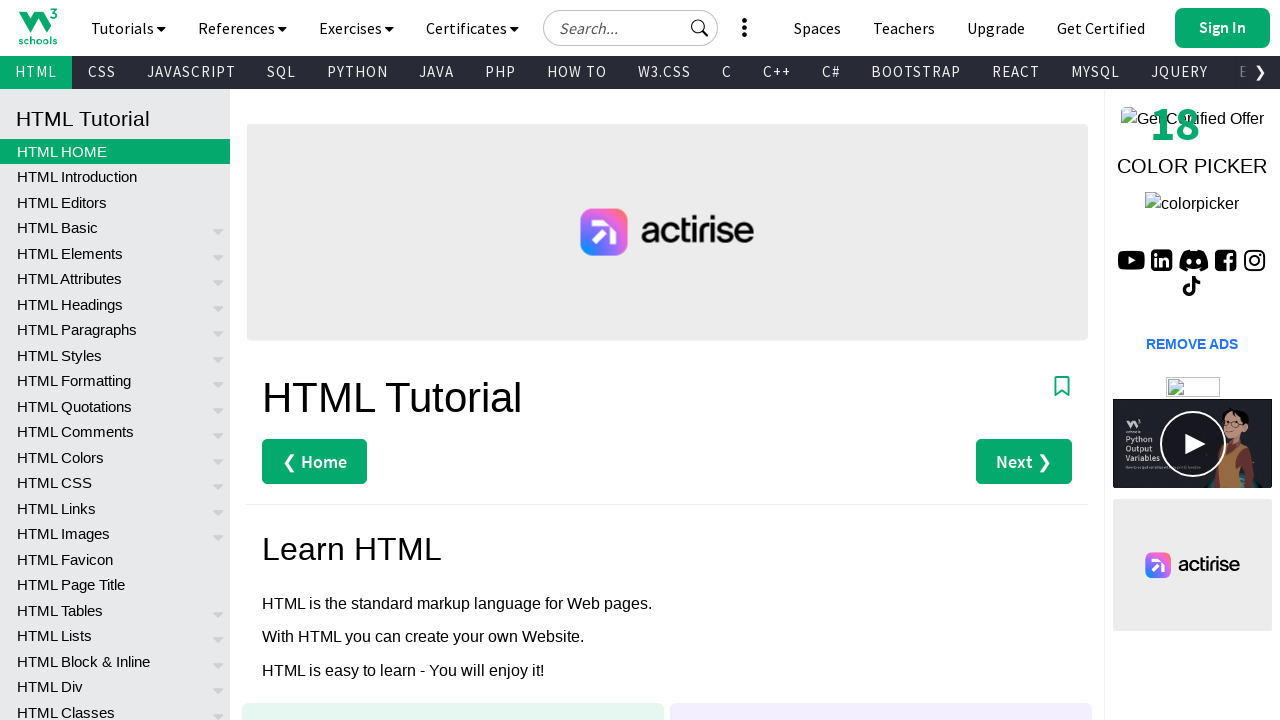

Clicked on the blue-styled link element at (340, 361) on a.w3-blue
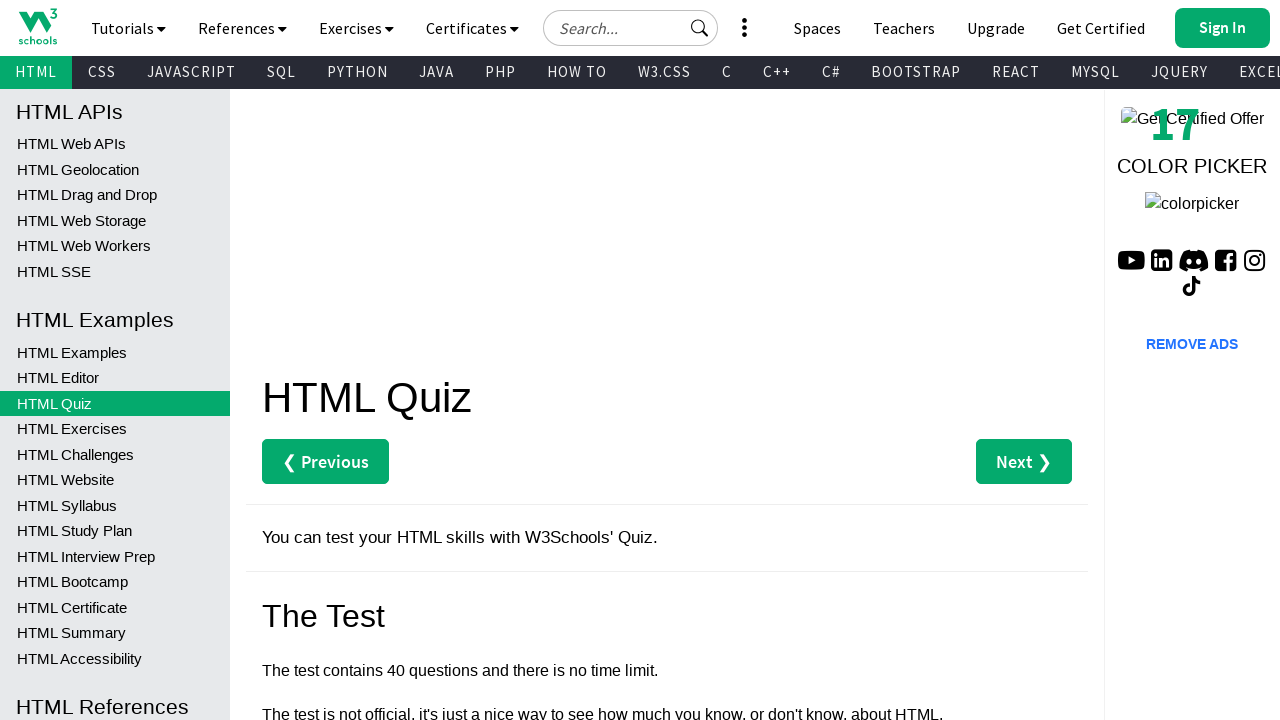

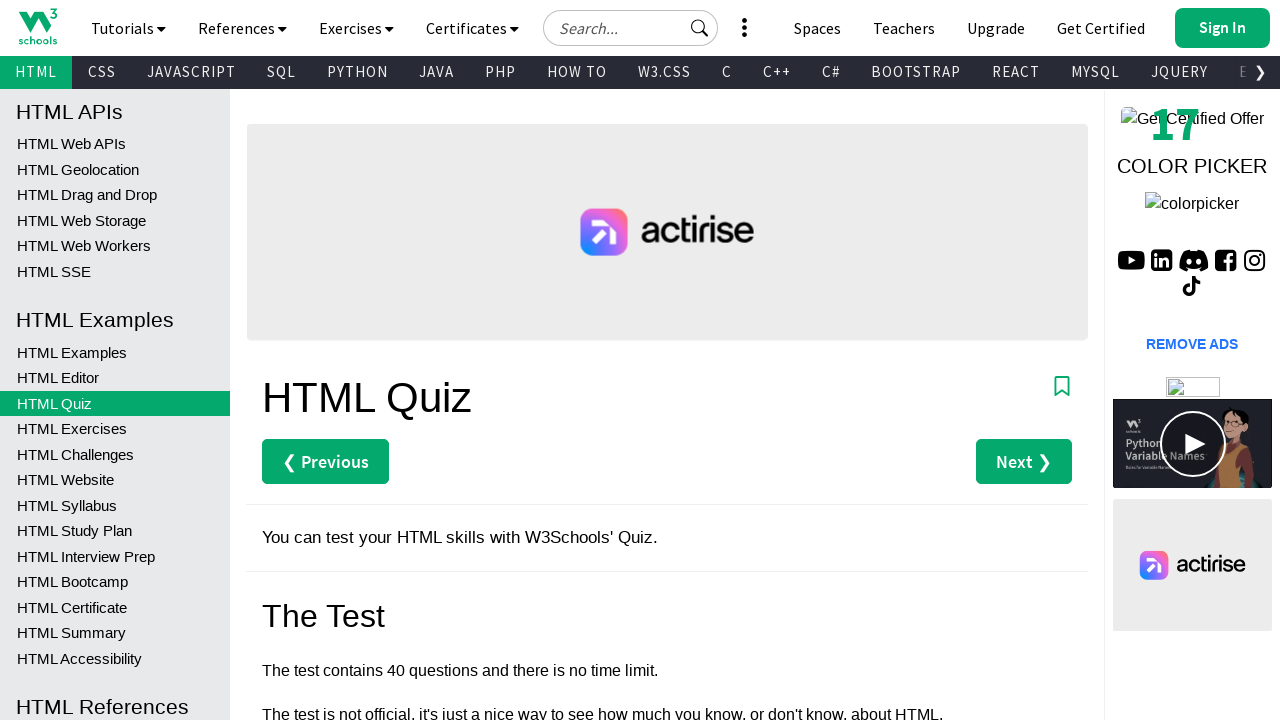